Tests selecting an option from a dropdown field by navigating to a demo page and selecting the second-to-last option from a dropdown menu

Starting URL: https://omayo.blogspot.com/

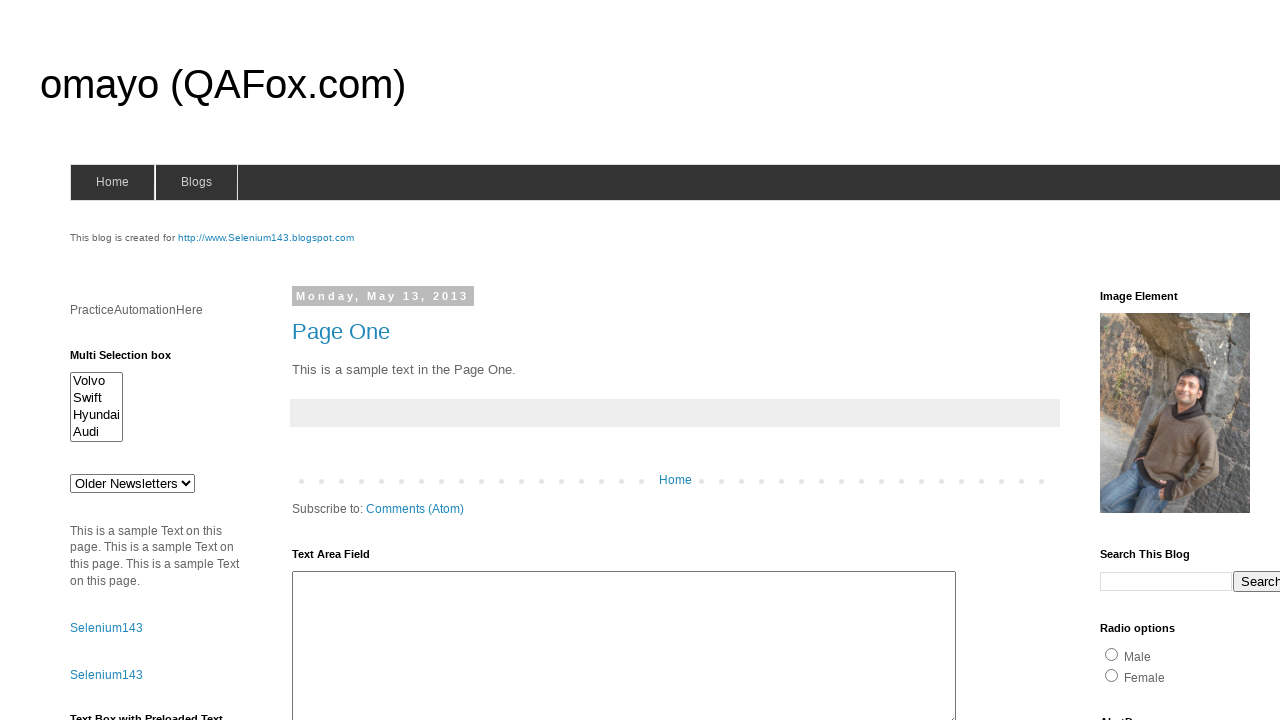

Waited for dropdown with id 'drop1' to be visible
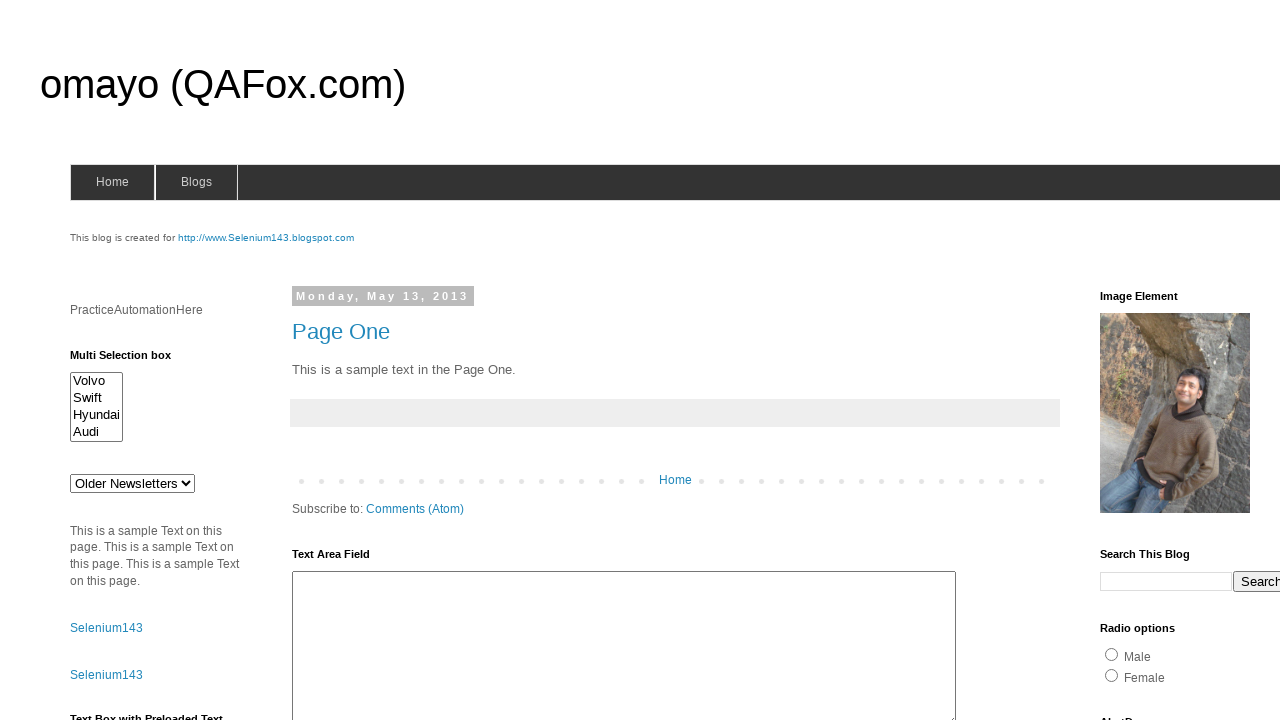

Located the dropdown element with id 'drop1'
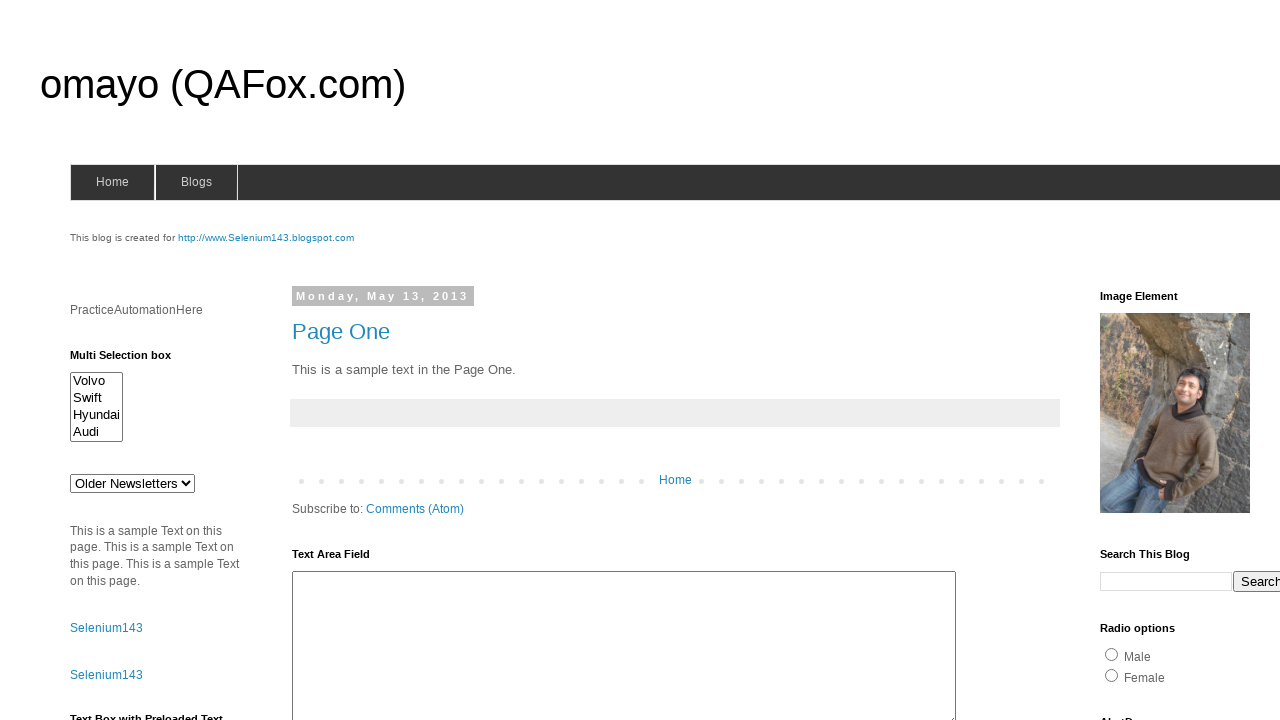

Retrieved all options from the dropdown
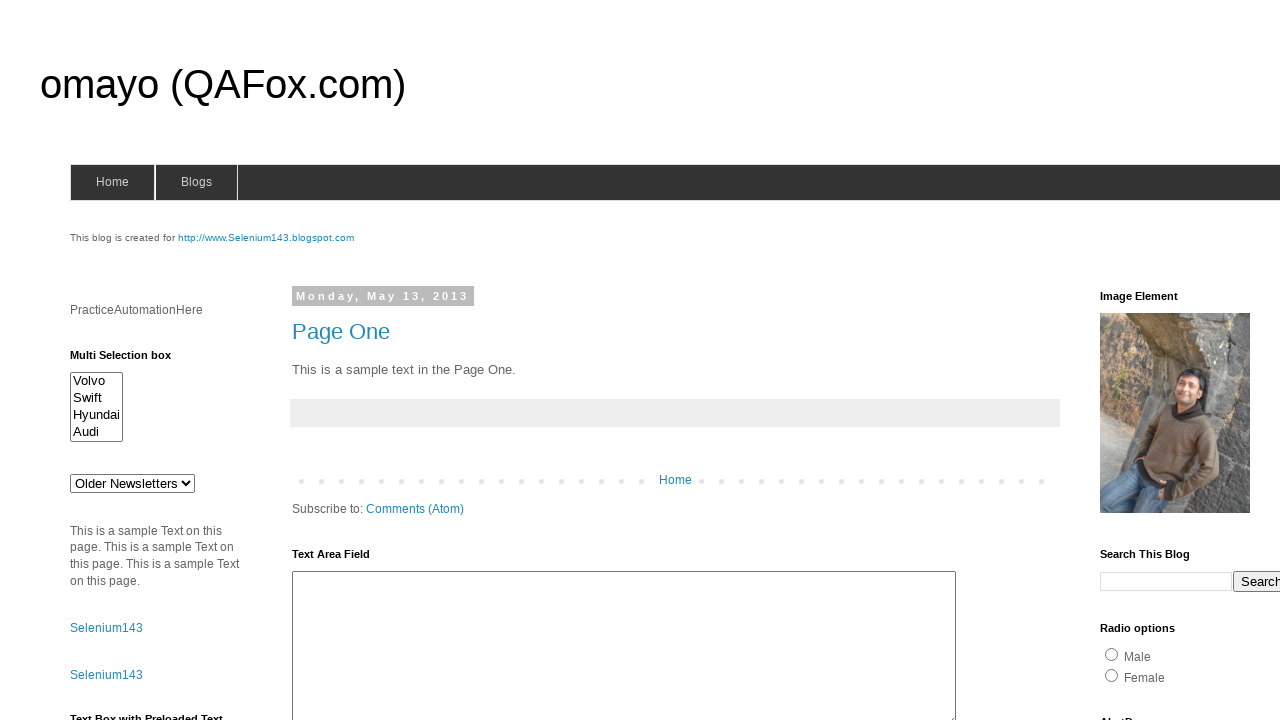

Counted 5 options in the dropdown
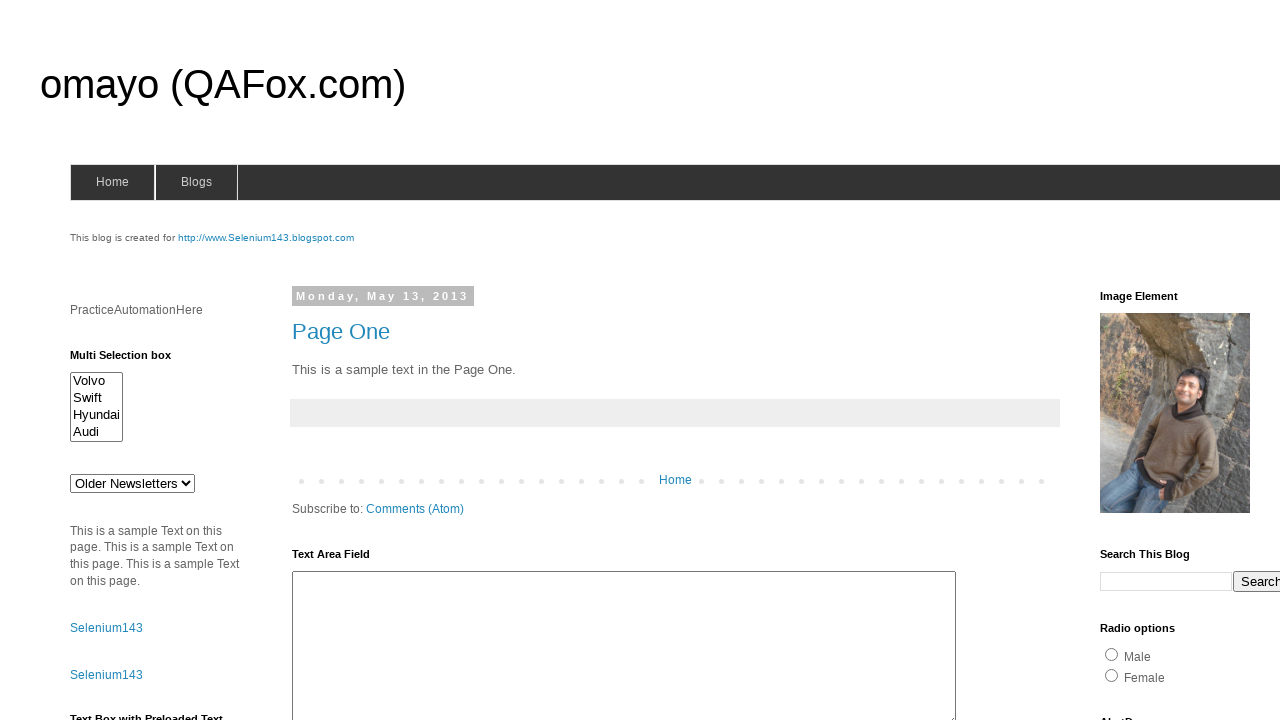

Selected the second-to-last option (index 3) from the dropdown on #drop1
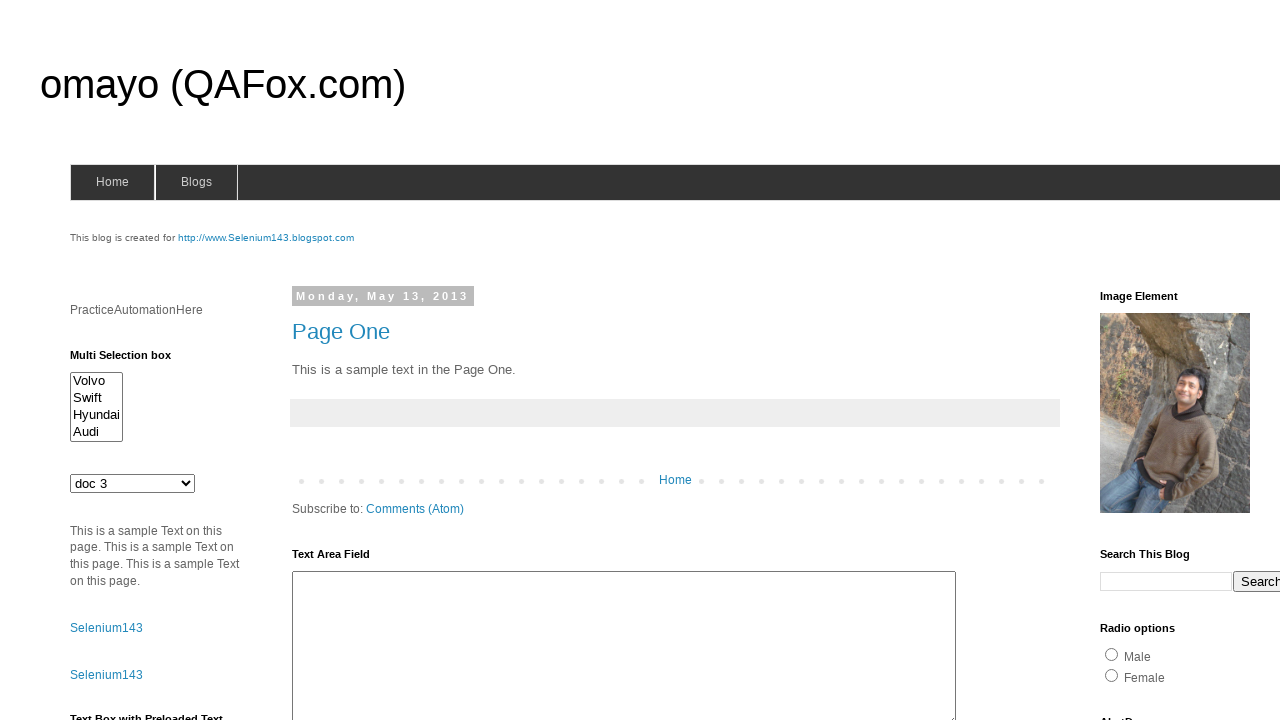

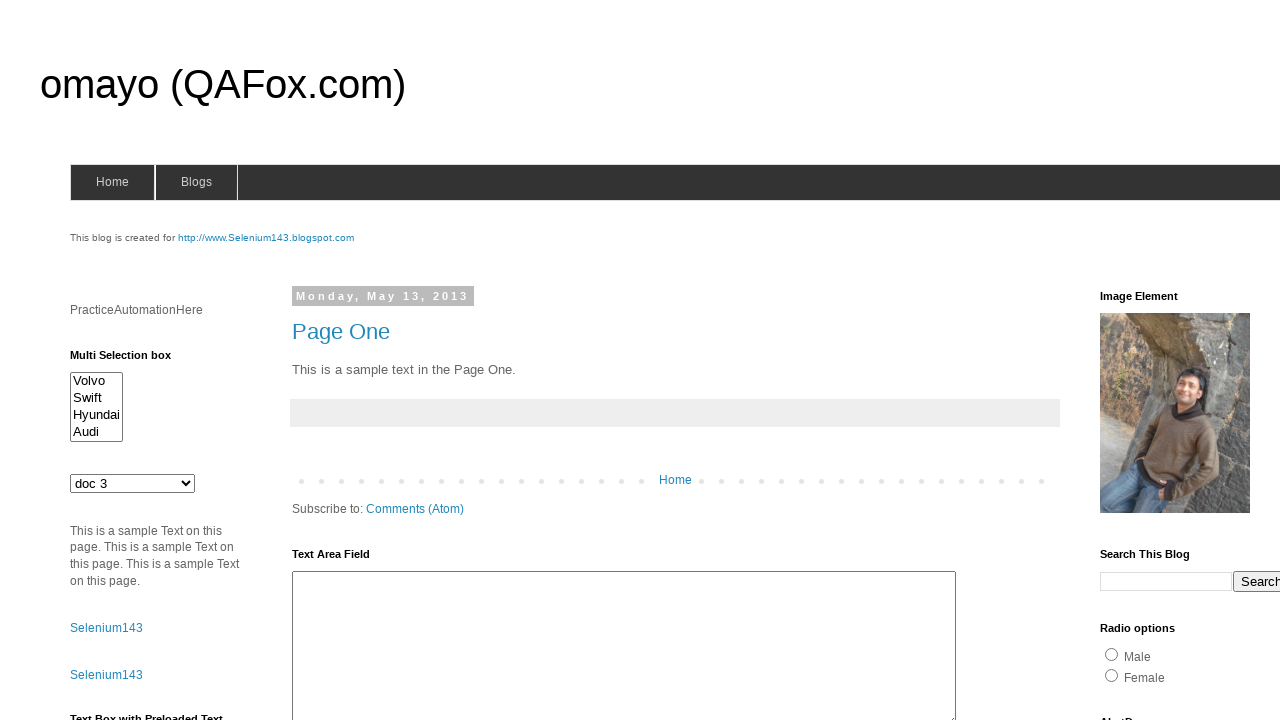